Navigates sequentially through a list of 5 different websites to verify they can be accessed

Starting URL: https://tiket.com

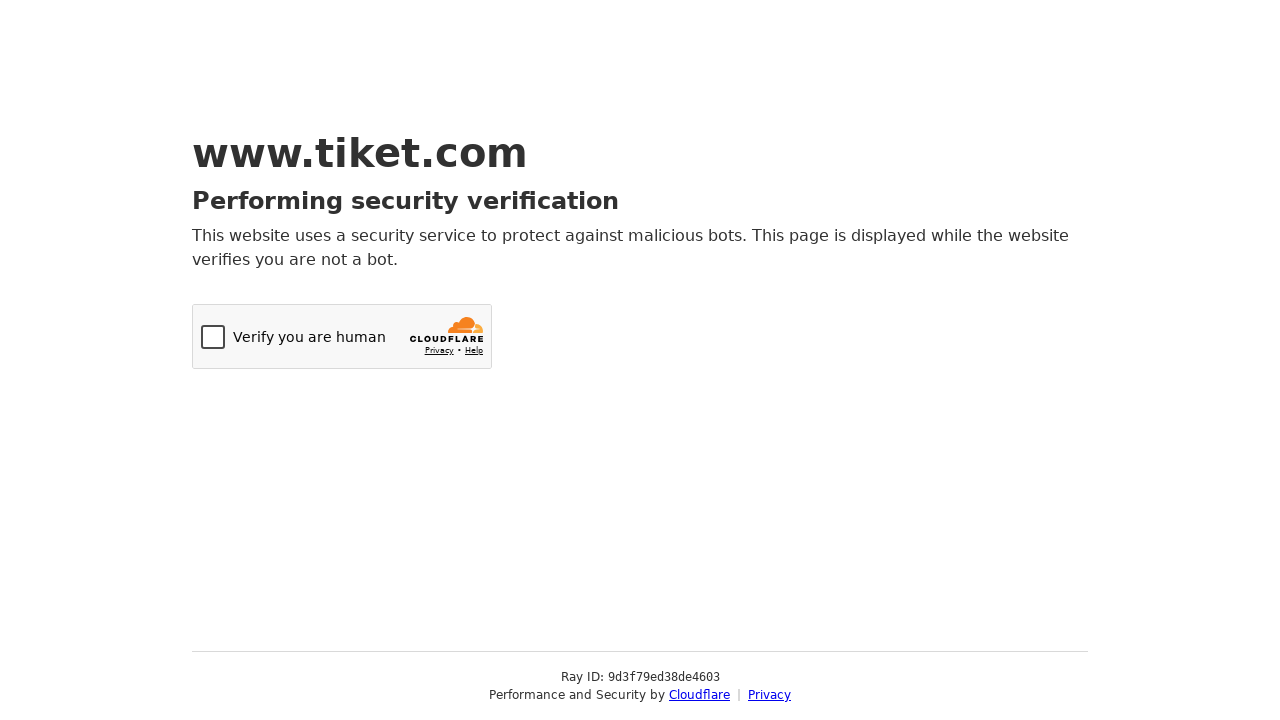

Navigated to https://tokopedia.com
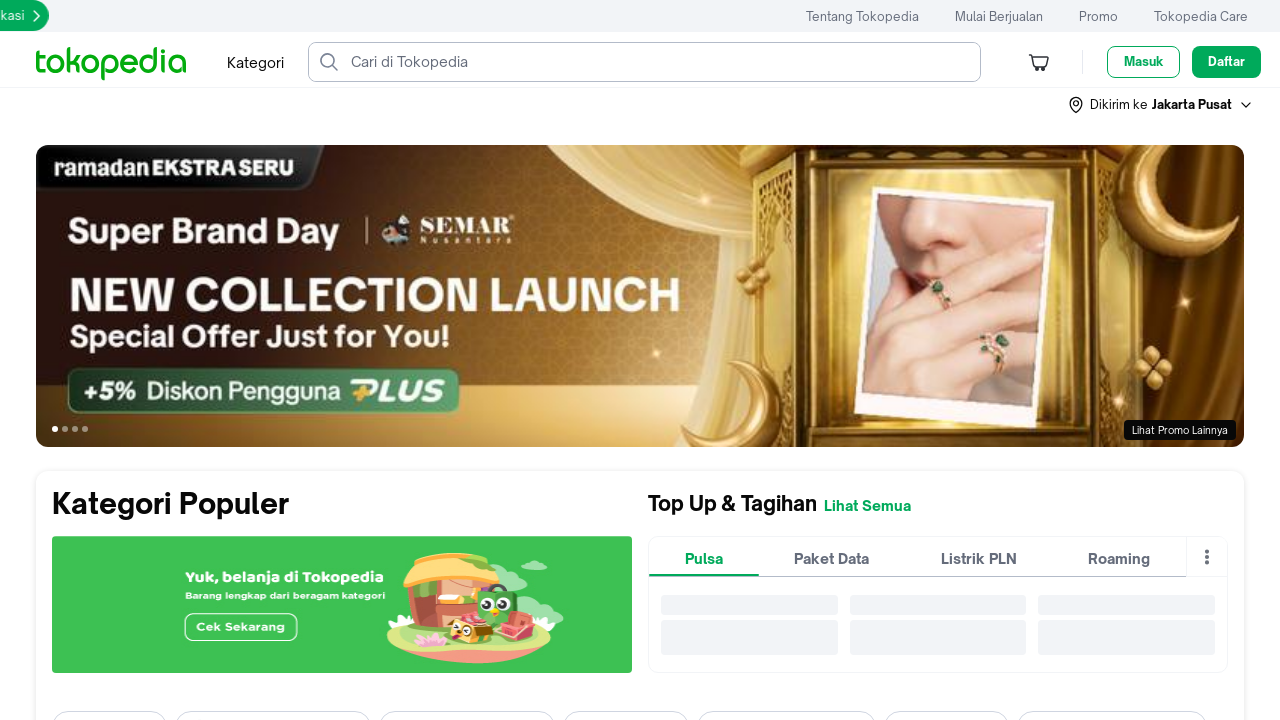

Navigated to https://orangsiber.com
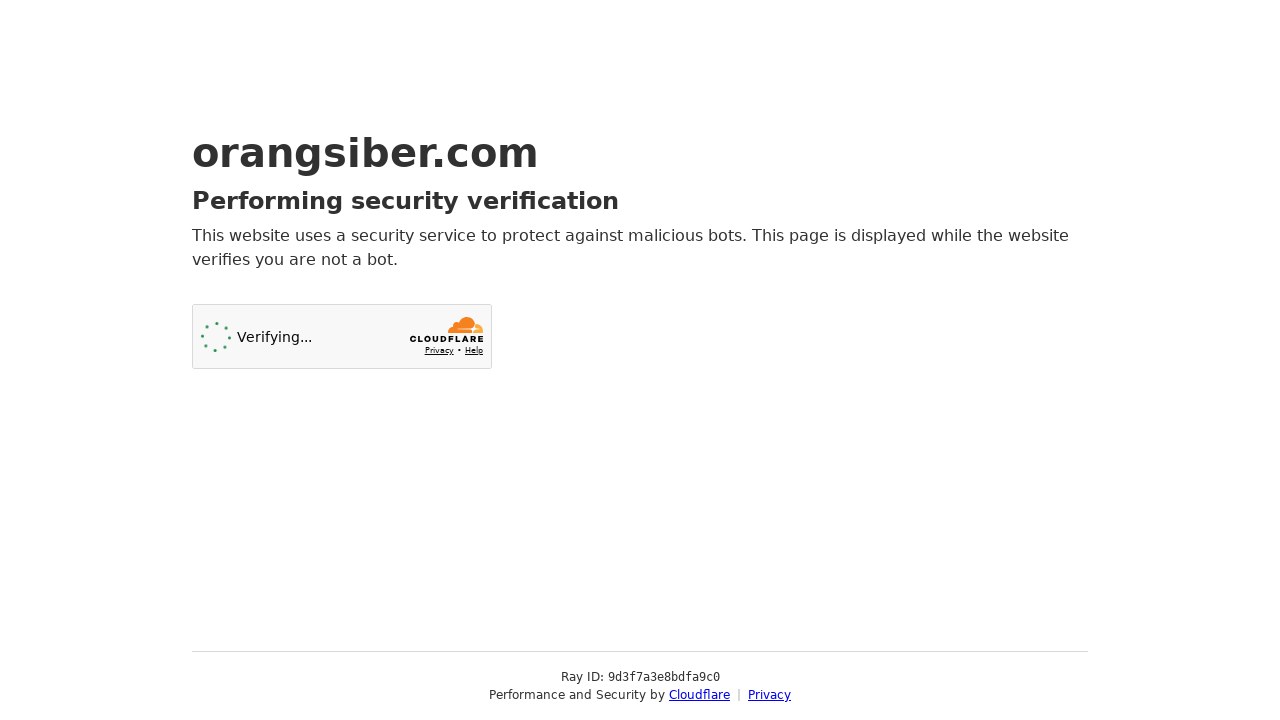

Navigated to https://idejongkok.com
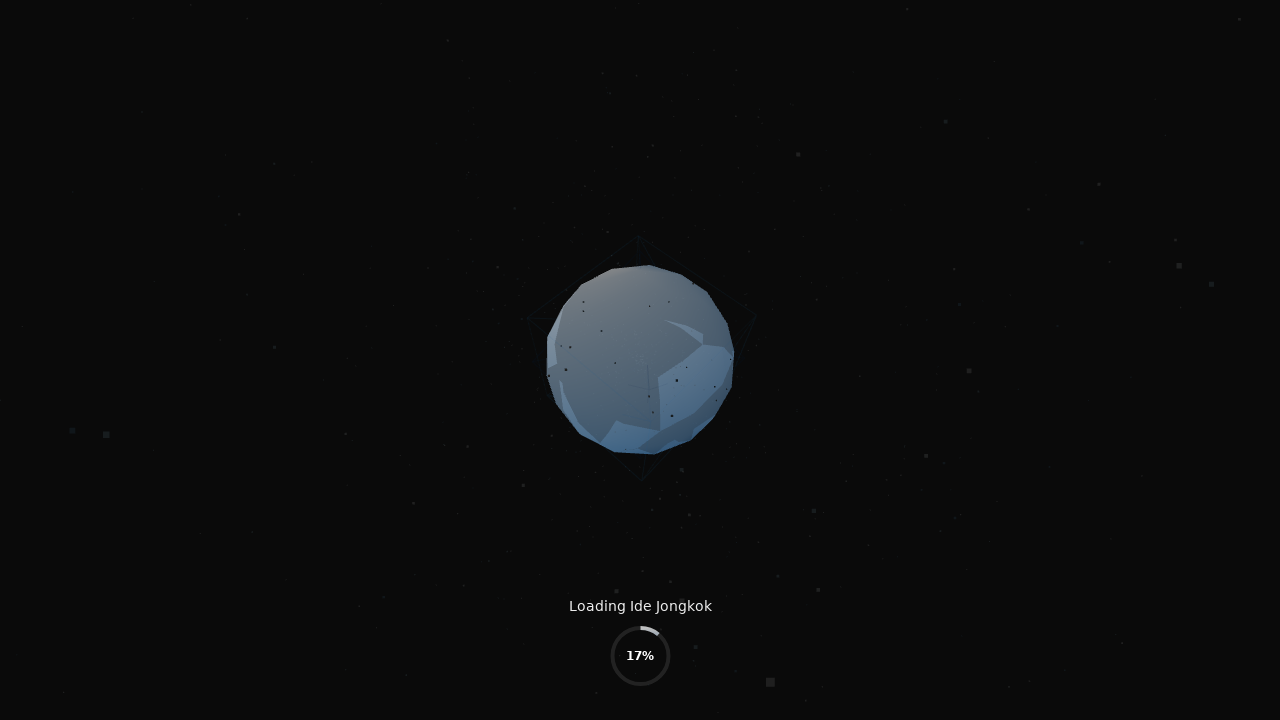

Navigated to https://kelasotomesyen.com
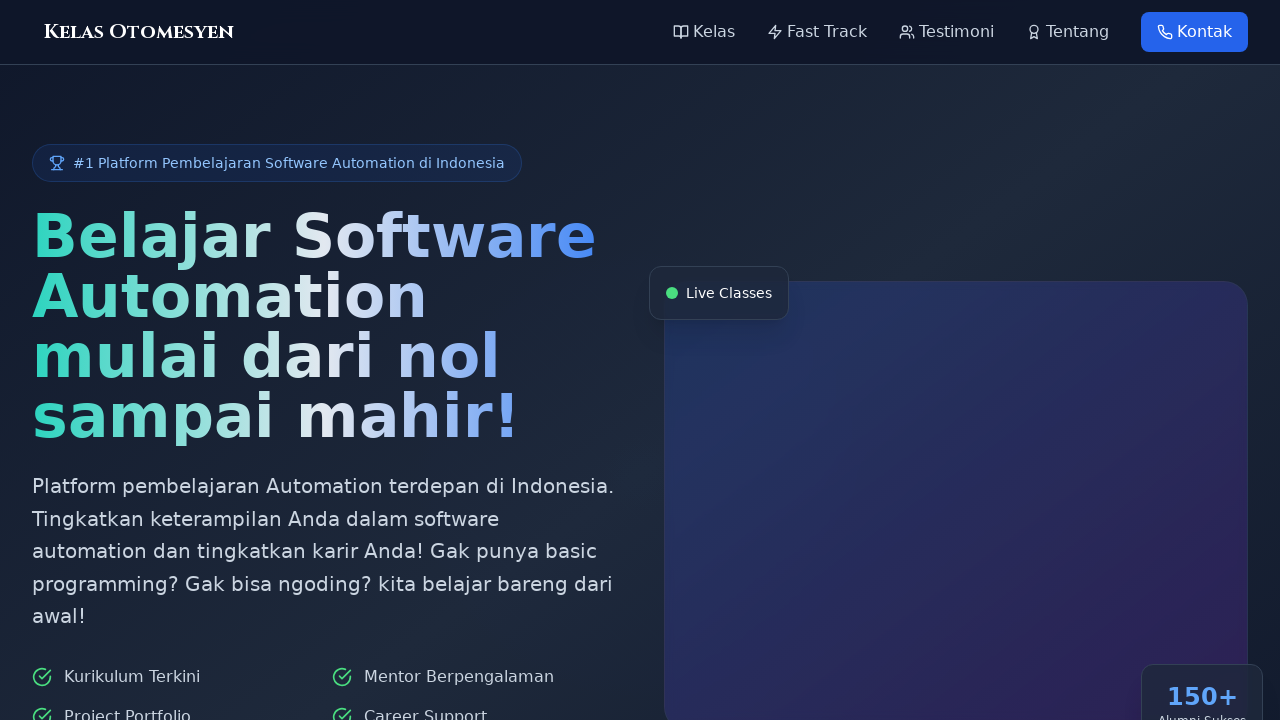

Final page loaded and network idle state reached
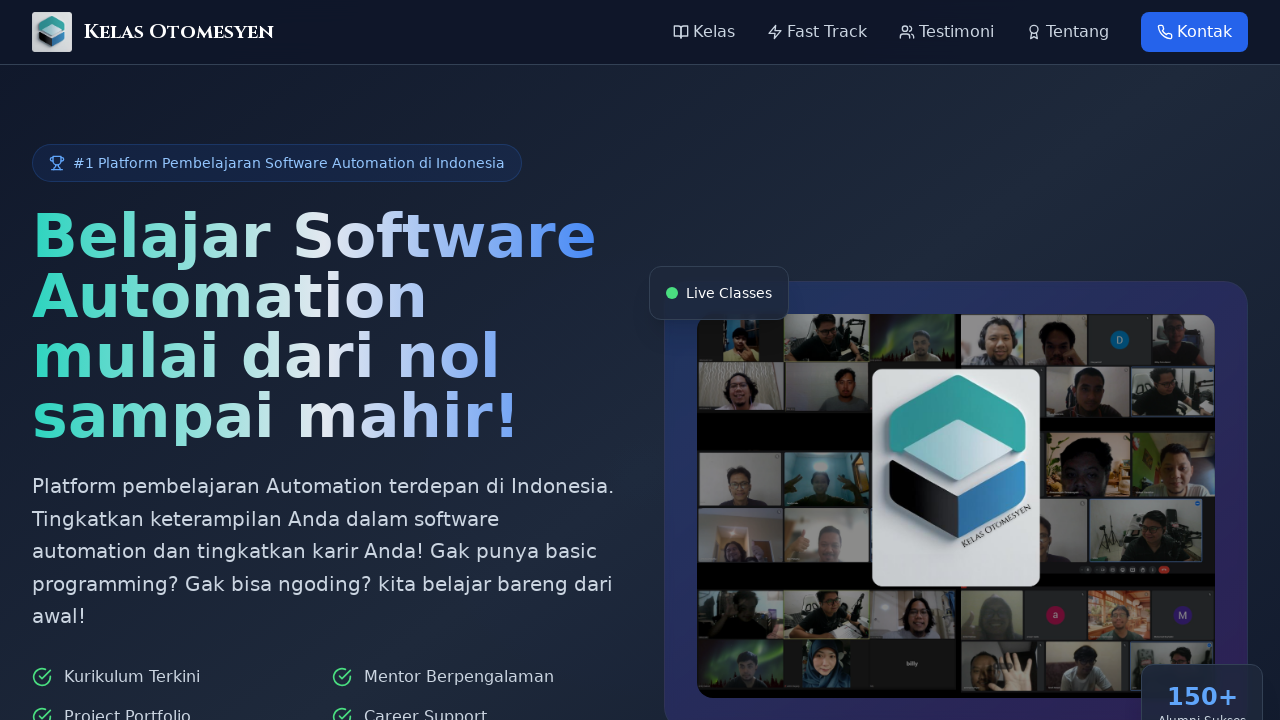

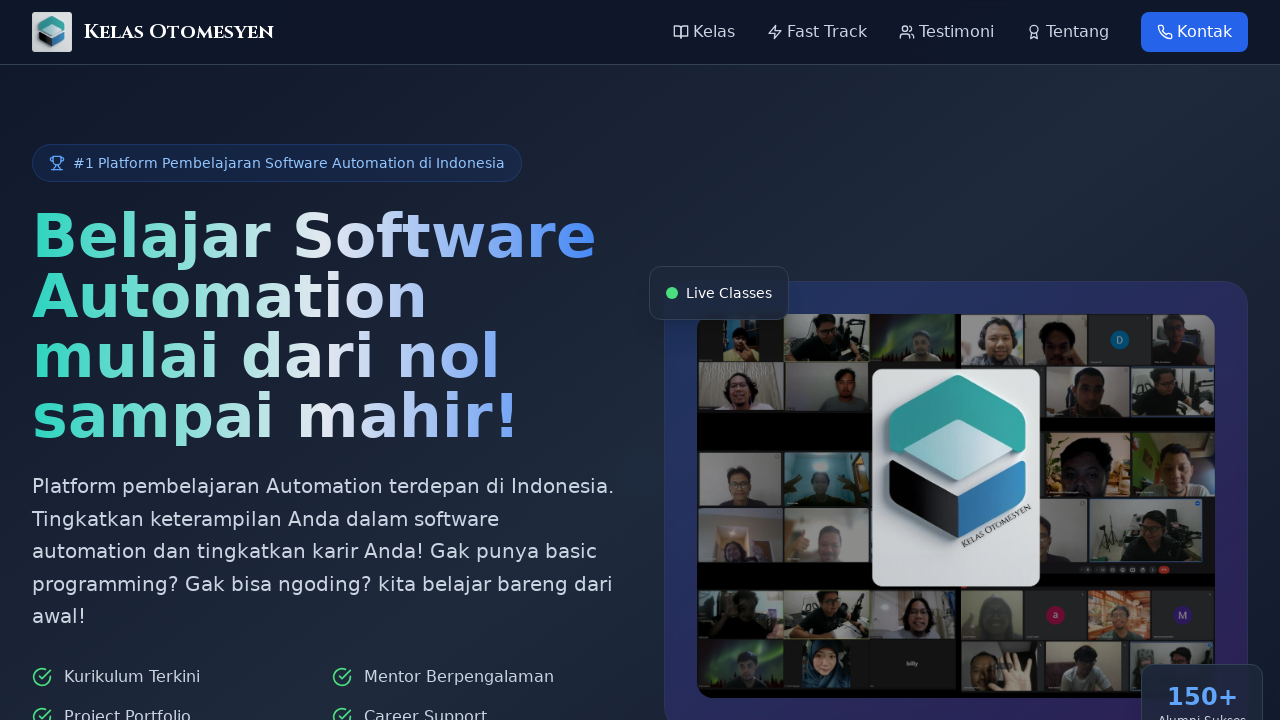